Tests handling of a prompt alert by providing input text and accepting it

Starting URL: https://the-internet.herokuapp.com/javascript_alerts

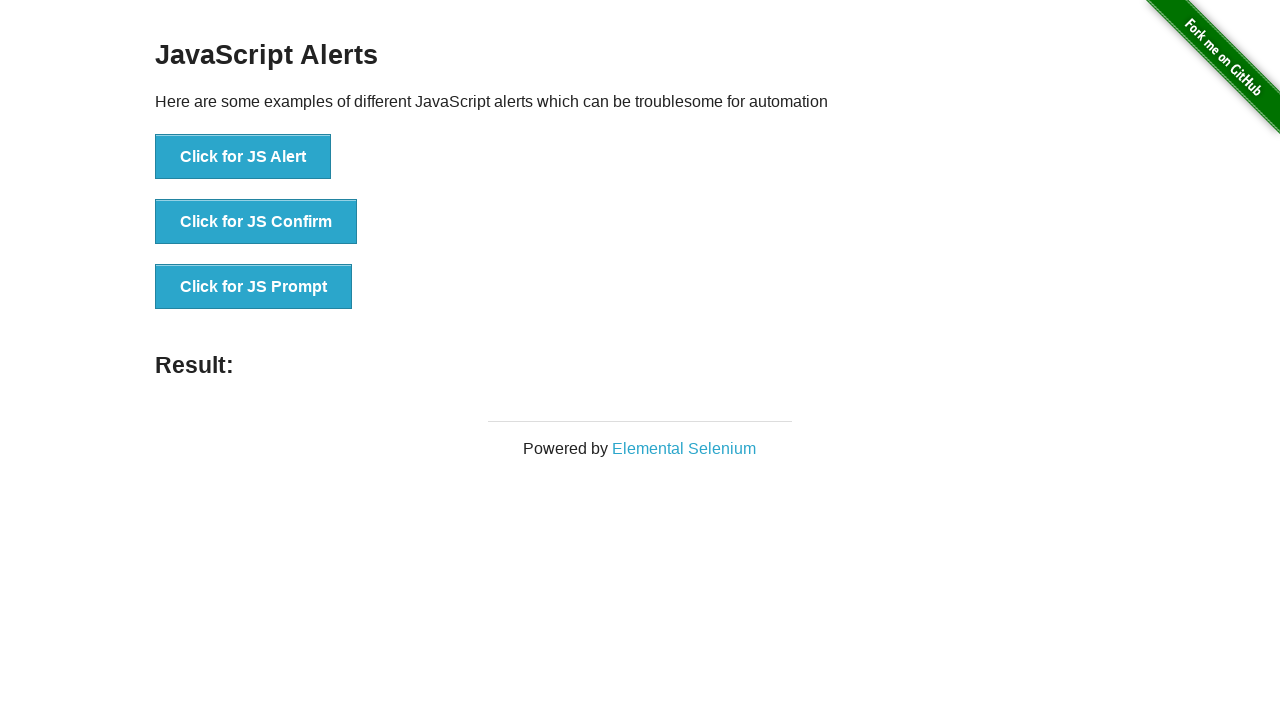

Set up dialog event listener for prompt handling
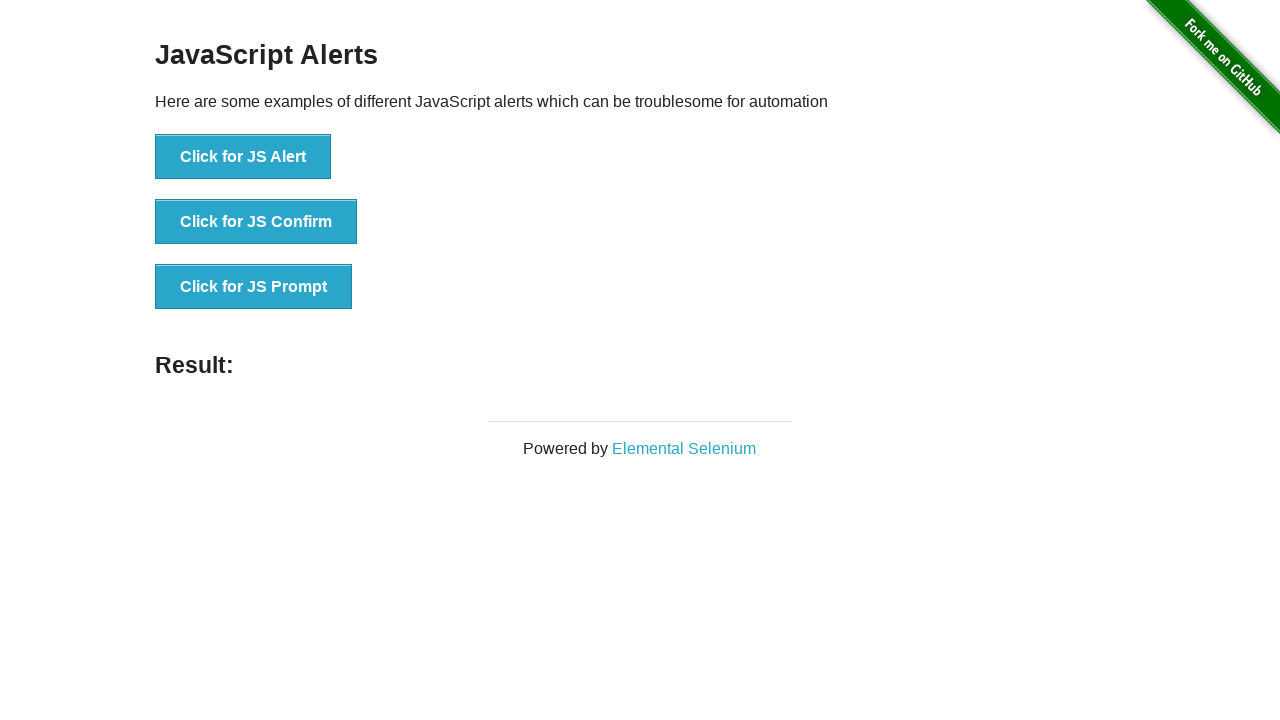

Clicked button to trigger prompt alert at (254, 287) on xpath=//button[@onclick='jsPrompt()']
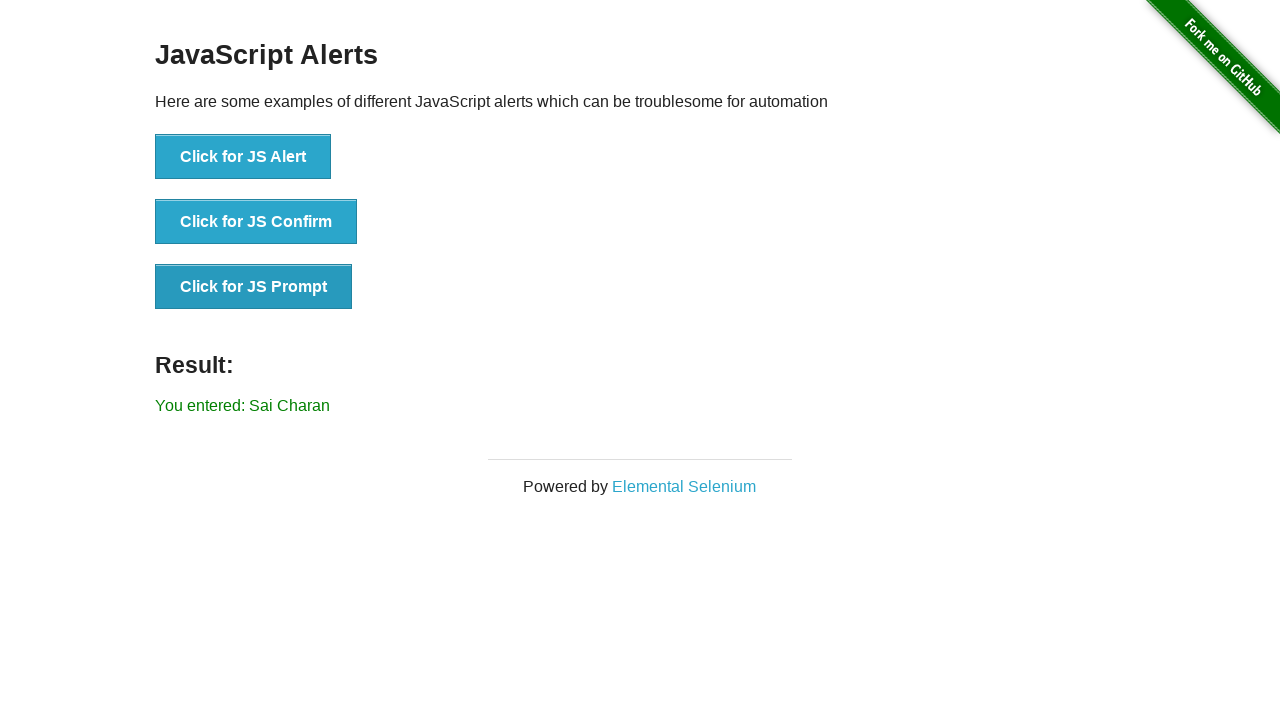

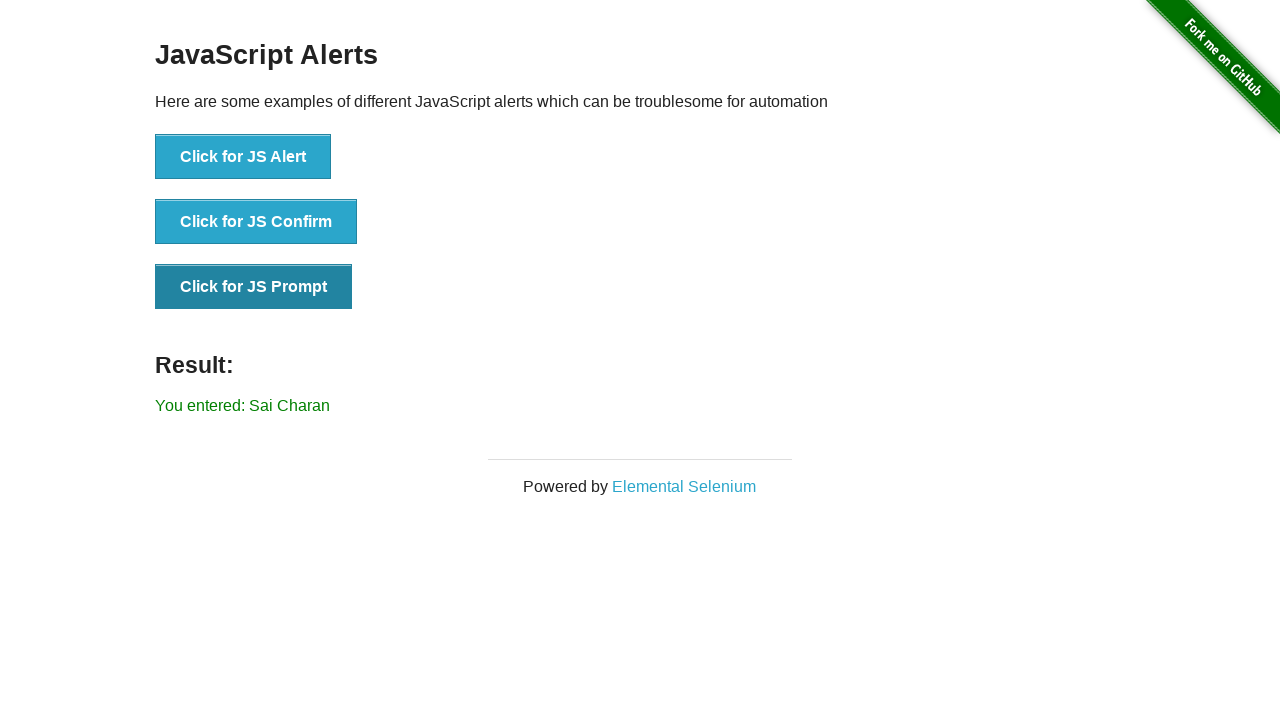